Tests product search and add-to-cart functionality on an e-commerce practice site by searching for "ca", verifying 4 products are displayed, and adding the first product to cart.

Starting URL: https://rahulshettyacademy.com/seleniumPractise/#/

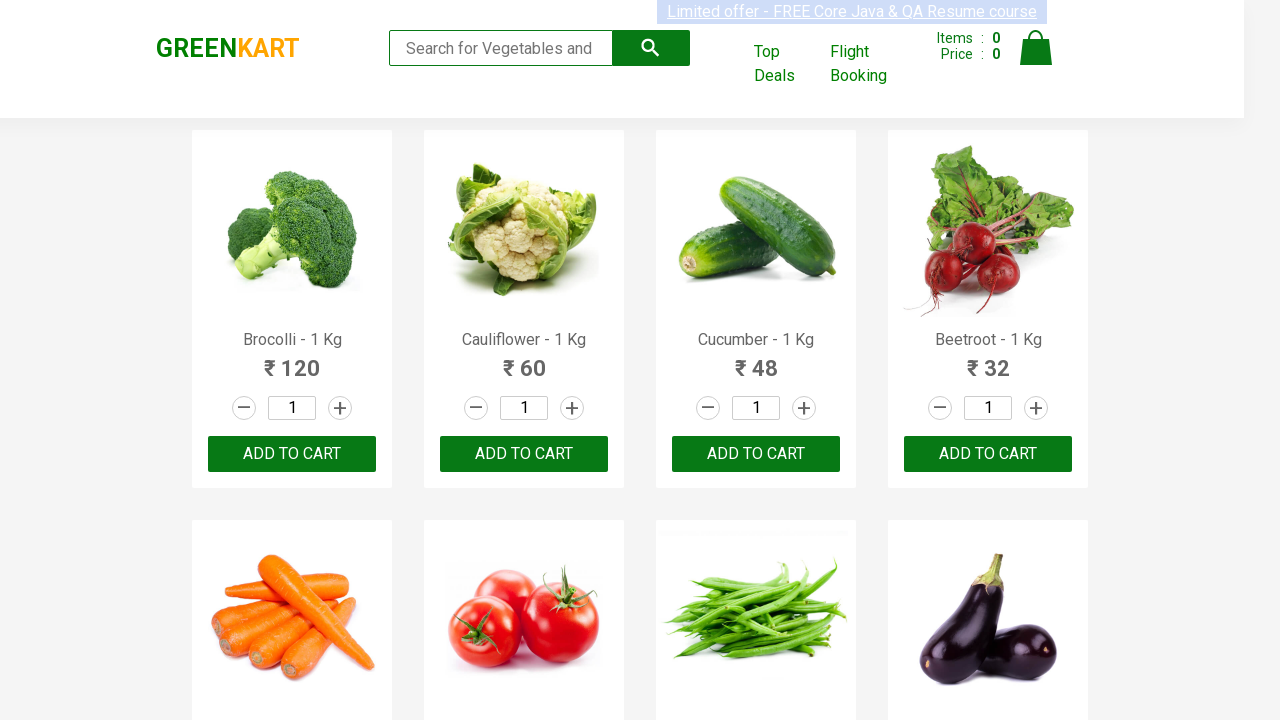

Typed 'ca' in the search box on .search-keyword
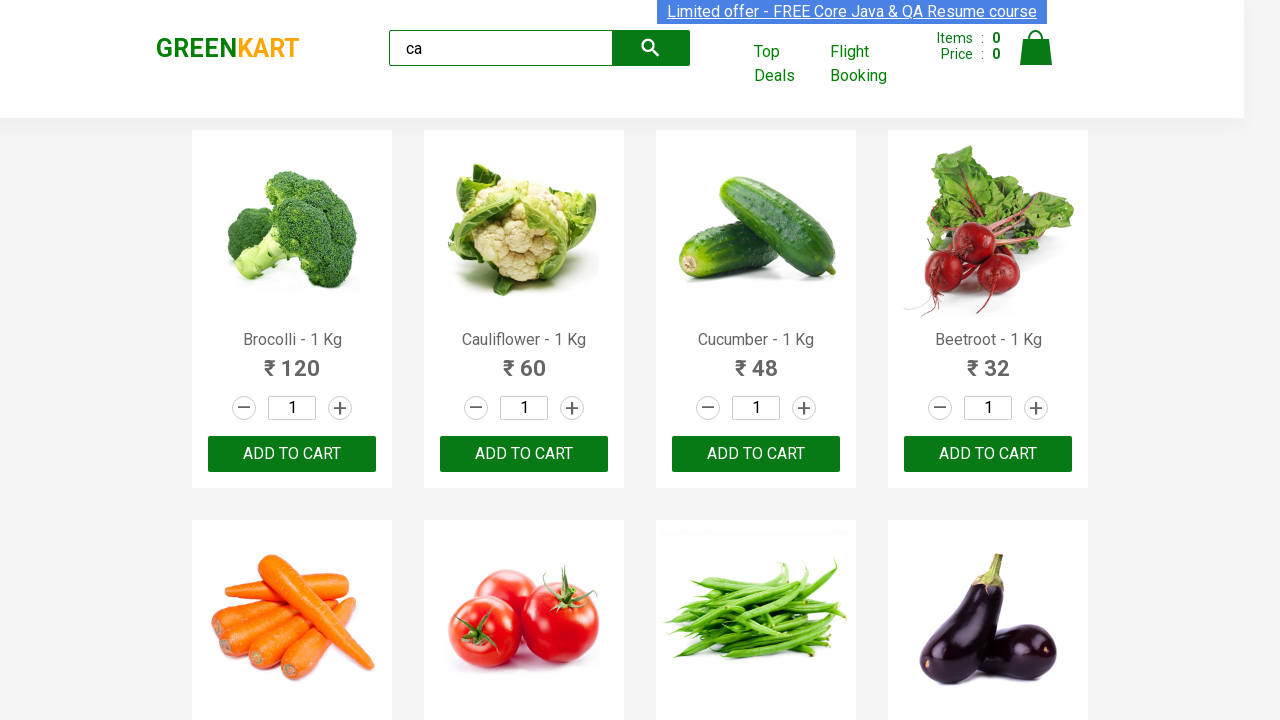

Waited for filtered products to be visible
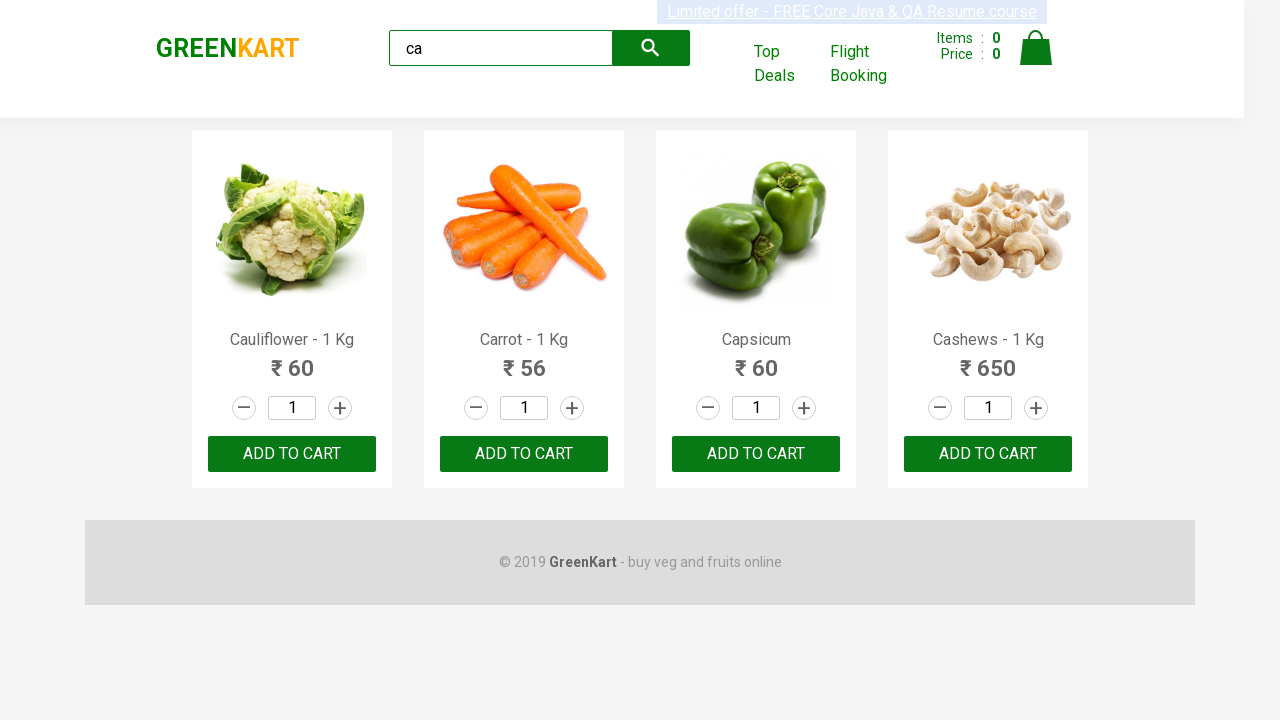

Located visible products
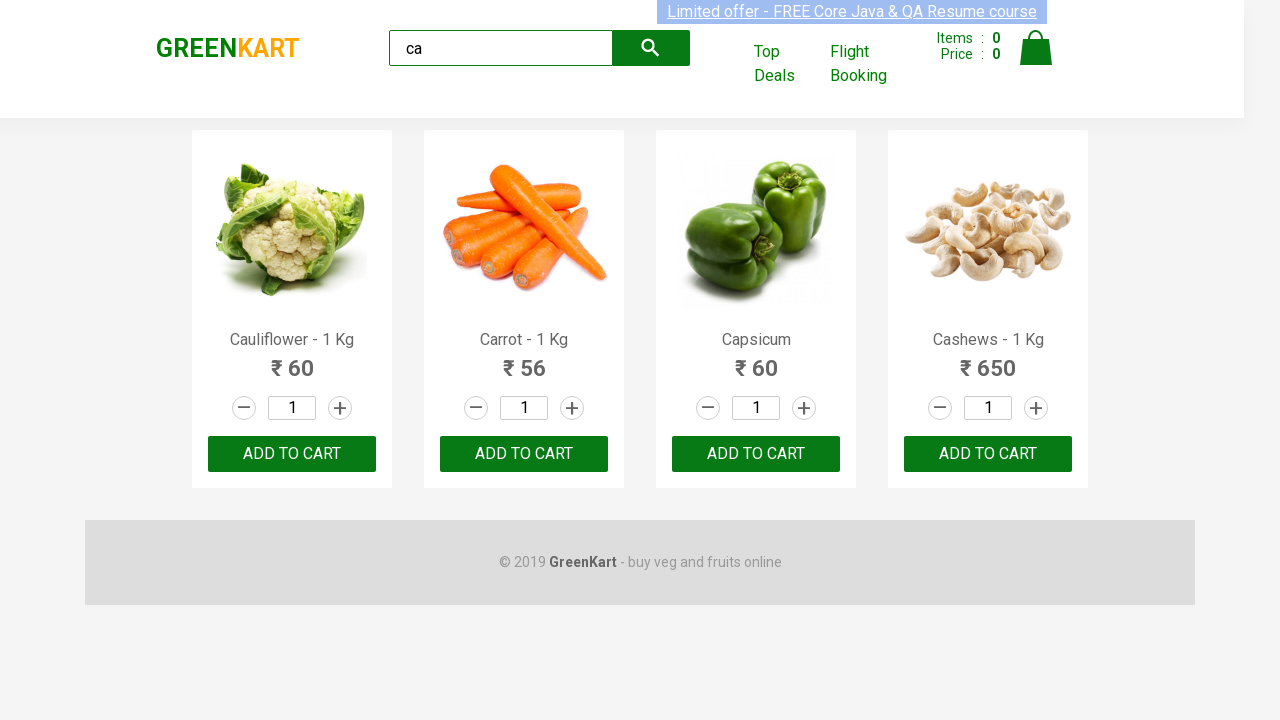

Verified that 4 or more products are displayed
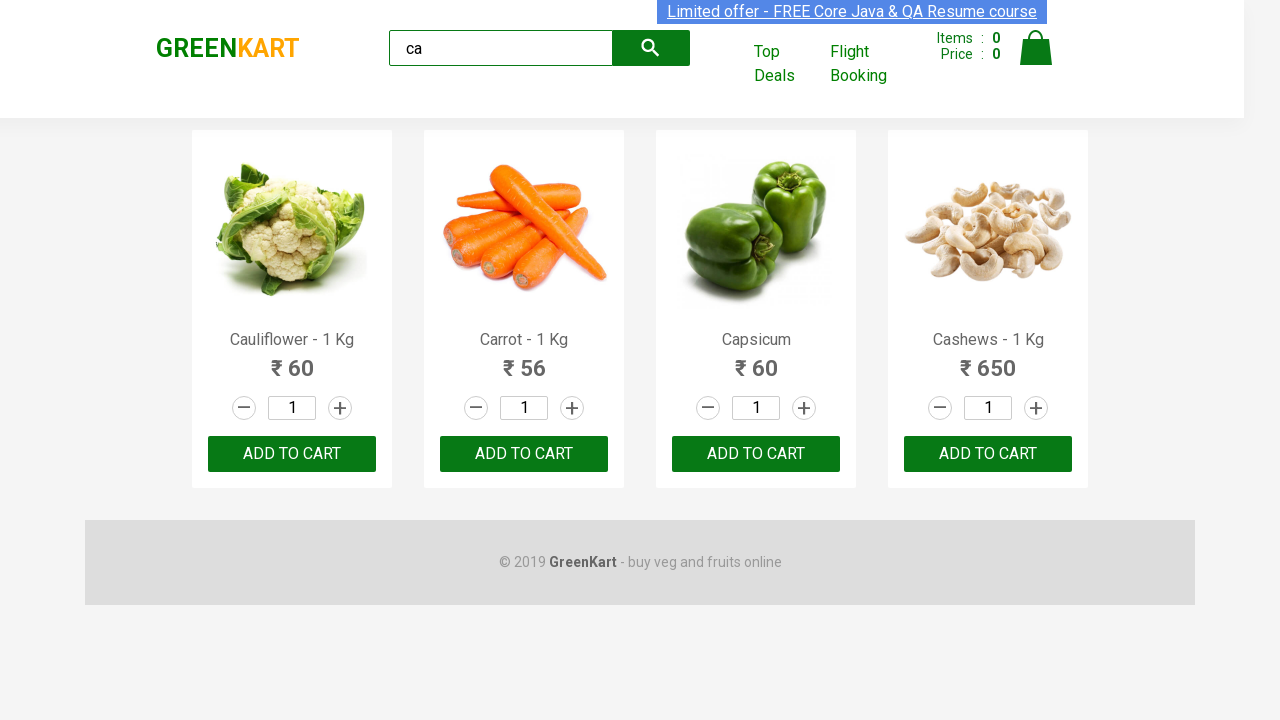

Clicked 'ADD TO CART' button on the first product at (292, 454) on .products .product >> nth=0 >> text=ADD TO CART
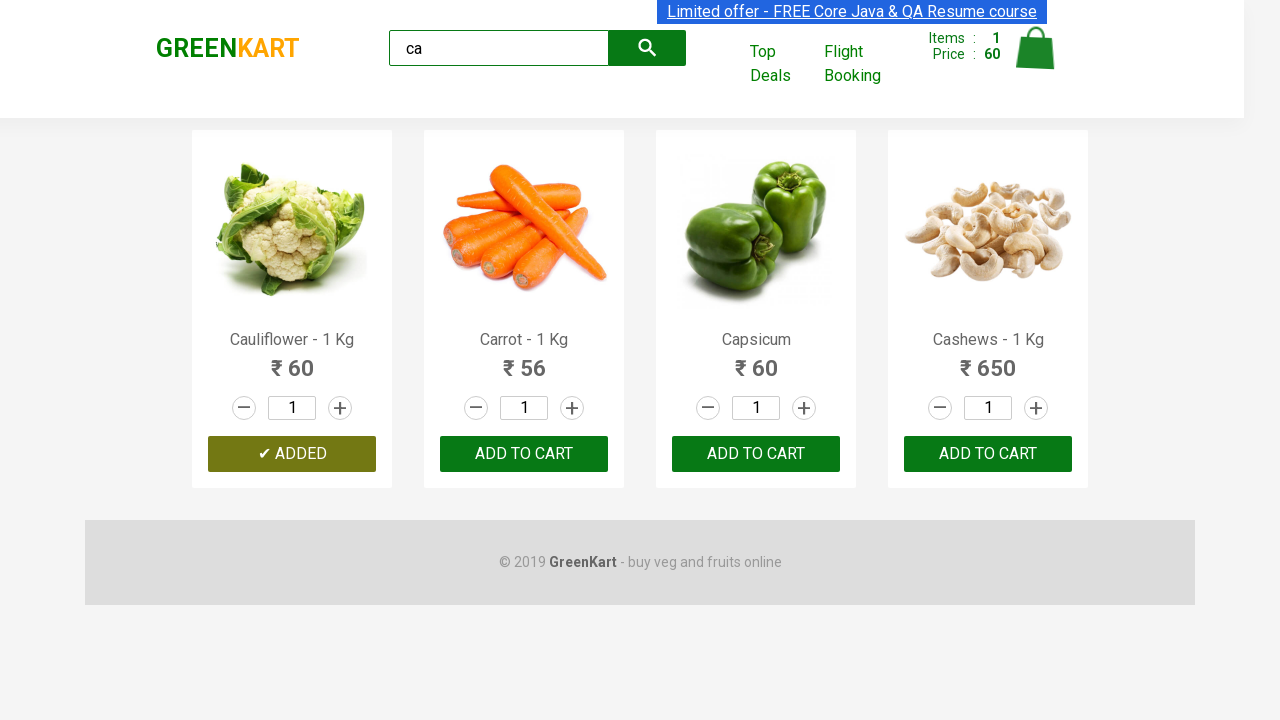

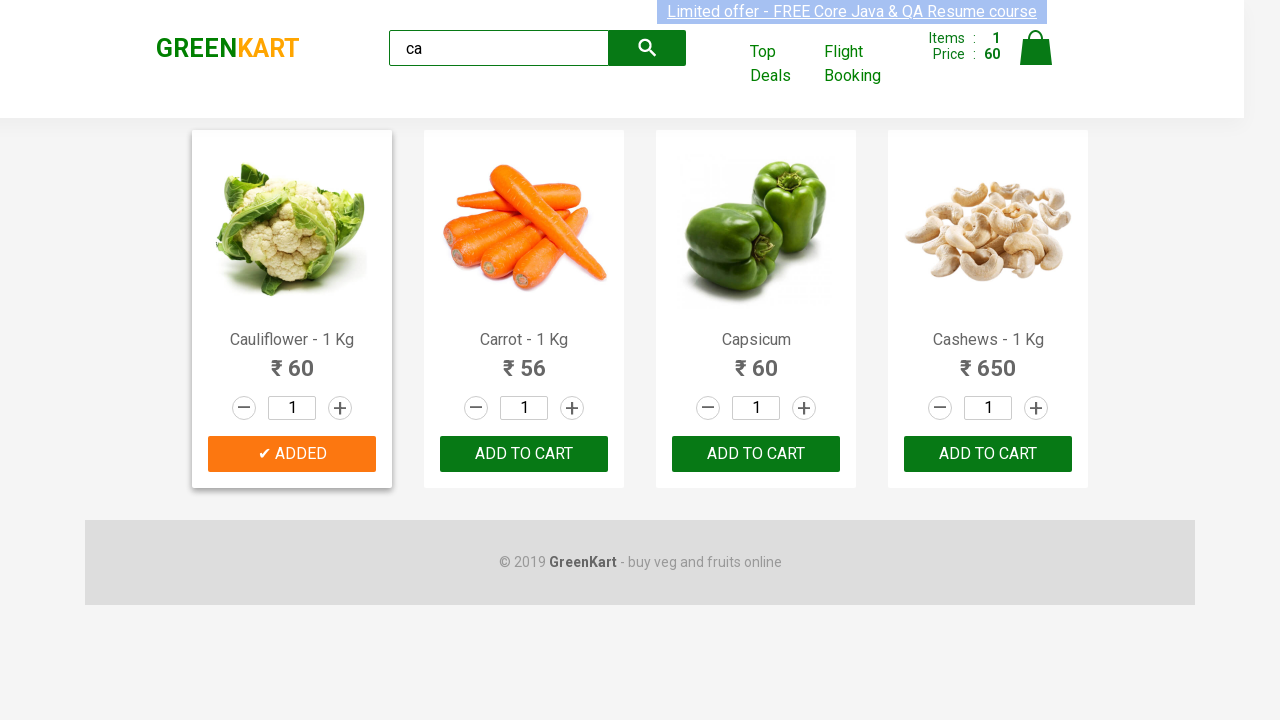